Navigates to the main page, clicks on the Drag and Drop link, and verifies the page header is present

Starting URL: https://the-internet.herokuapp.com/

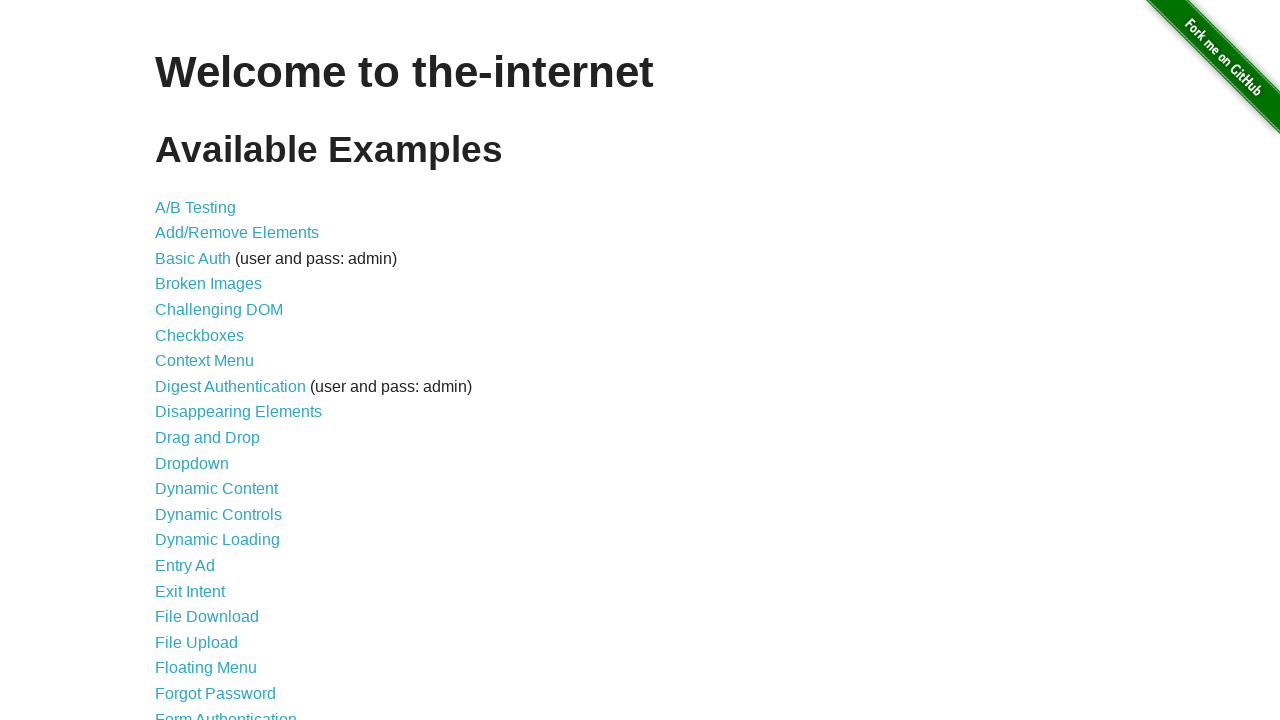

Clicked on the Drag and Drop link at (208, 438) on a[href='/drag_and_drop']
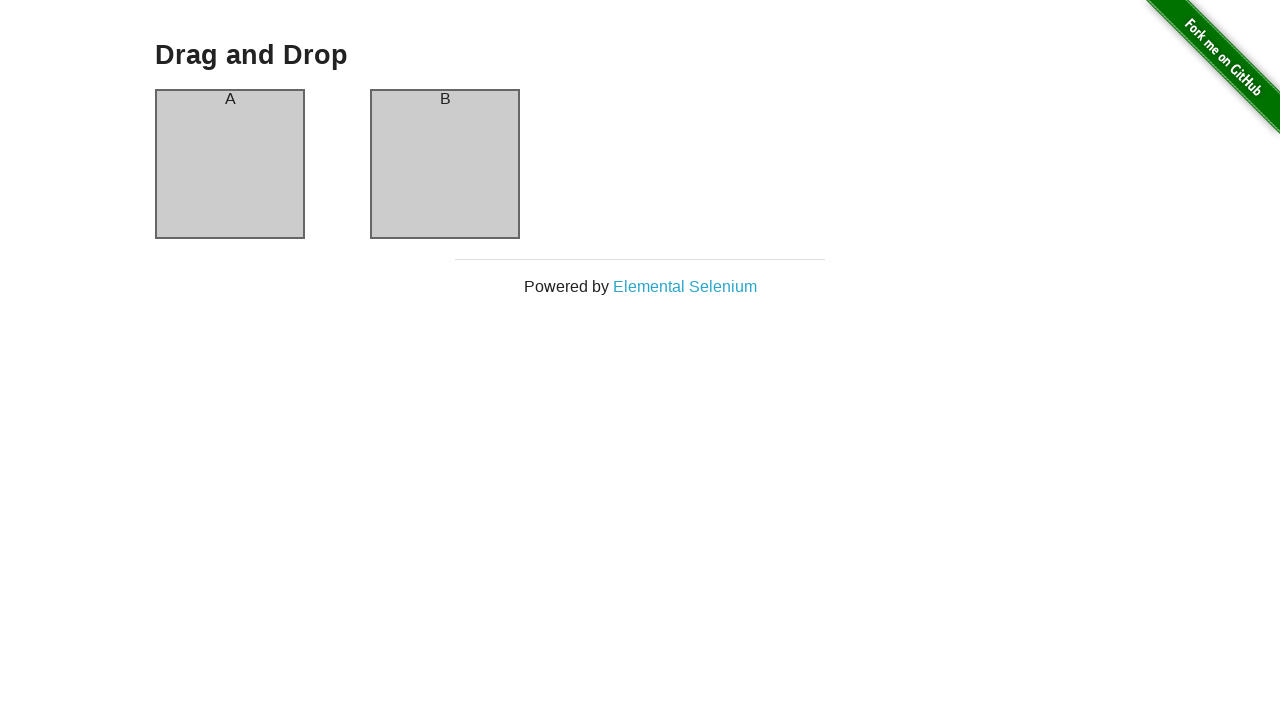

Page header (h3) is present on Drag and Drop page
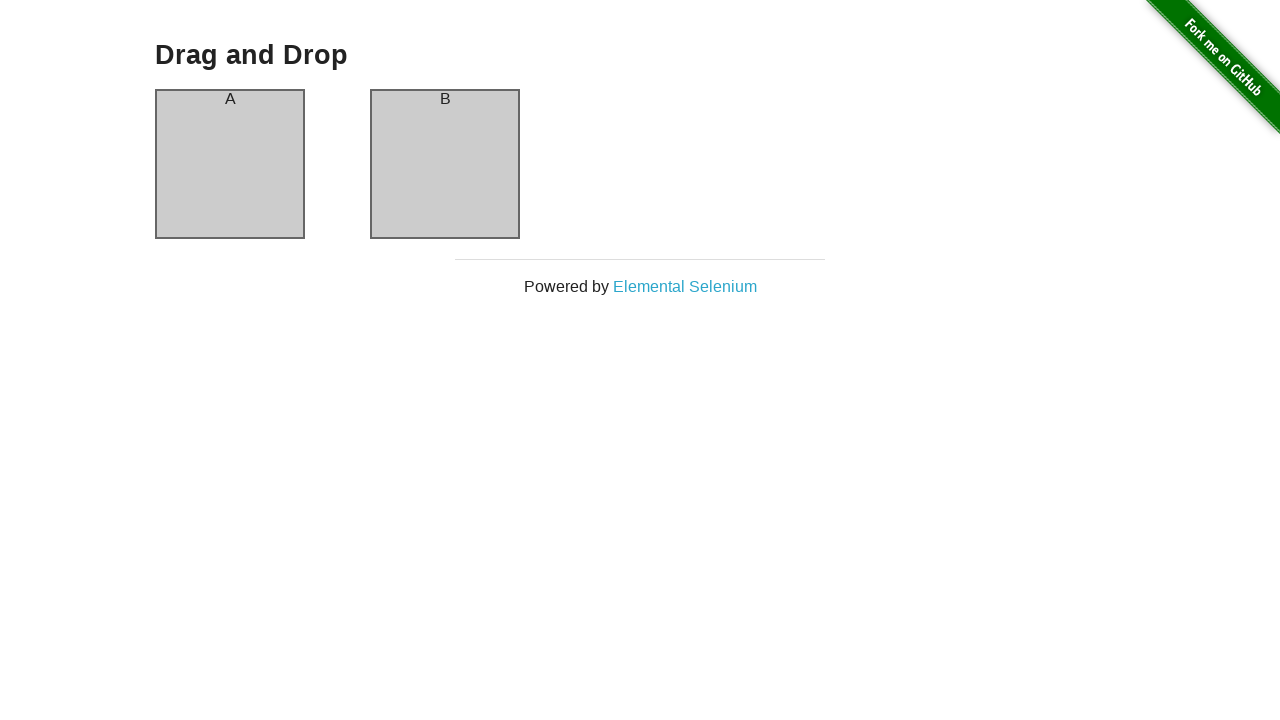

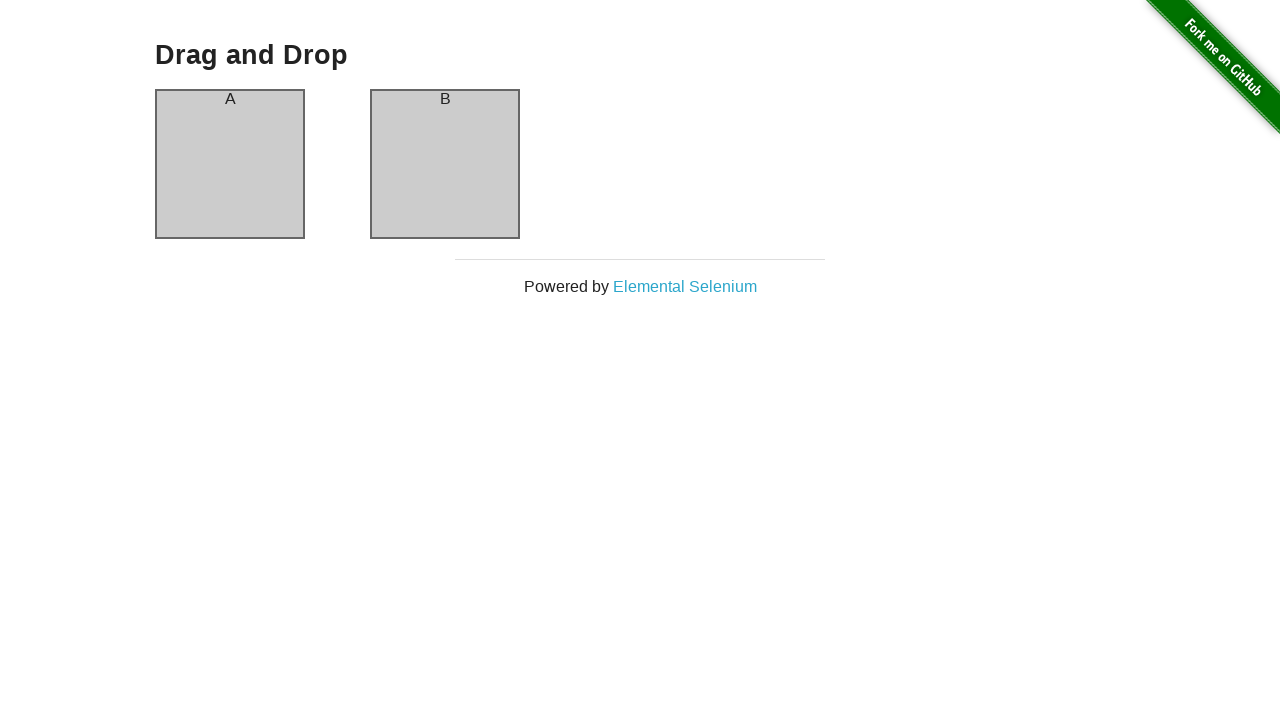